Tests drag and drop functionality by dragging a source element and dropping it onto a target element on a jQuery UI demo page

Starting URL: https://jqueryui.com/resources/demos/droppable/default.html

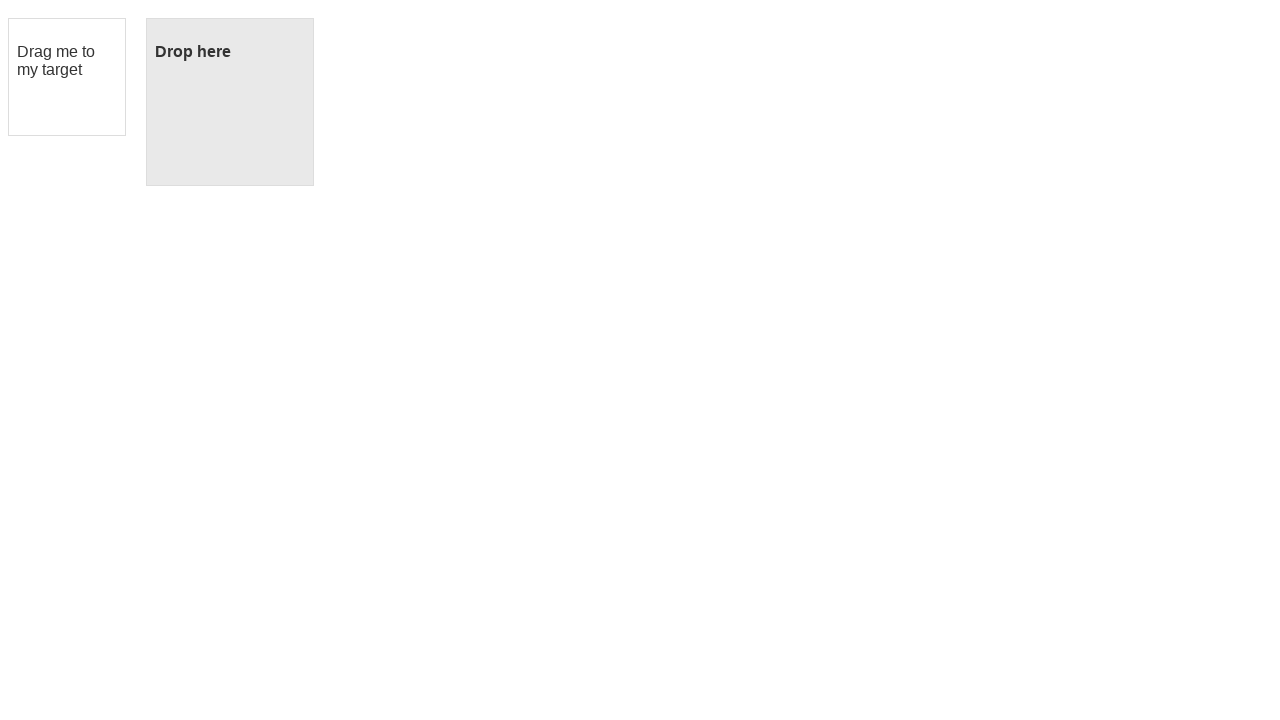

Navigated to jQuery UI droppable demo page
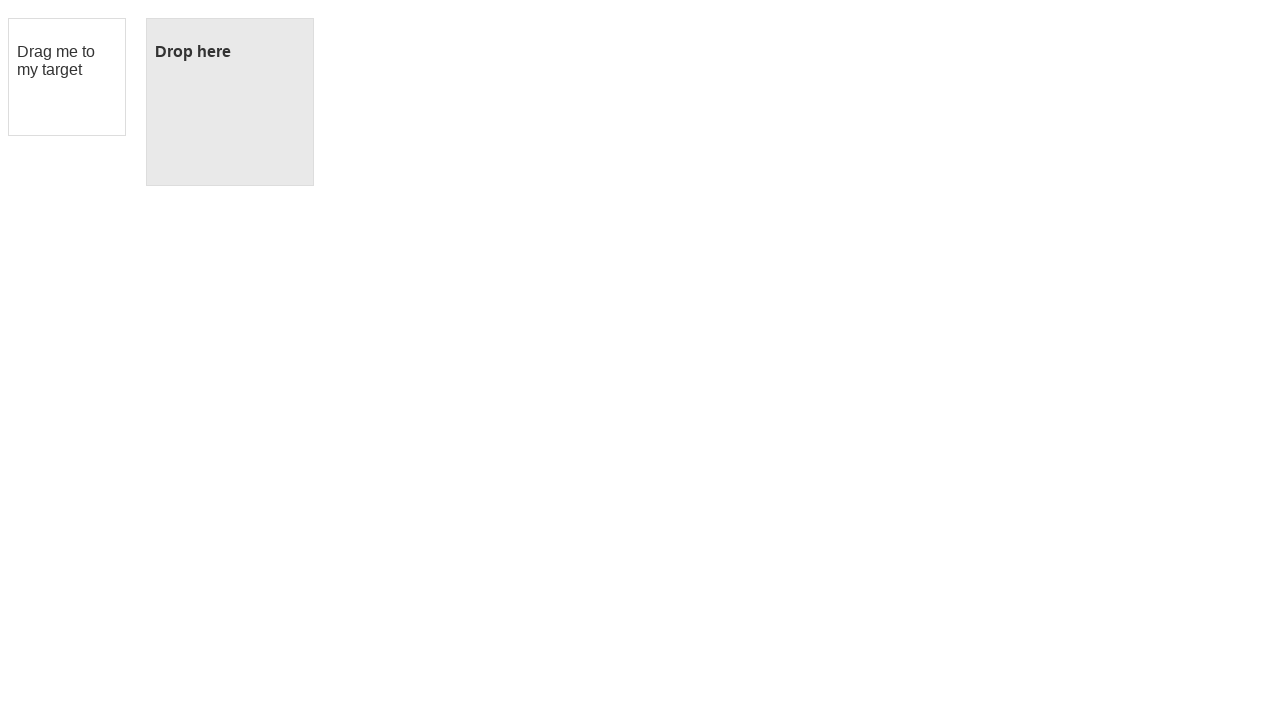

Located draggable source element
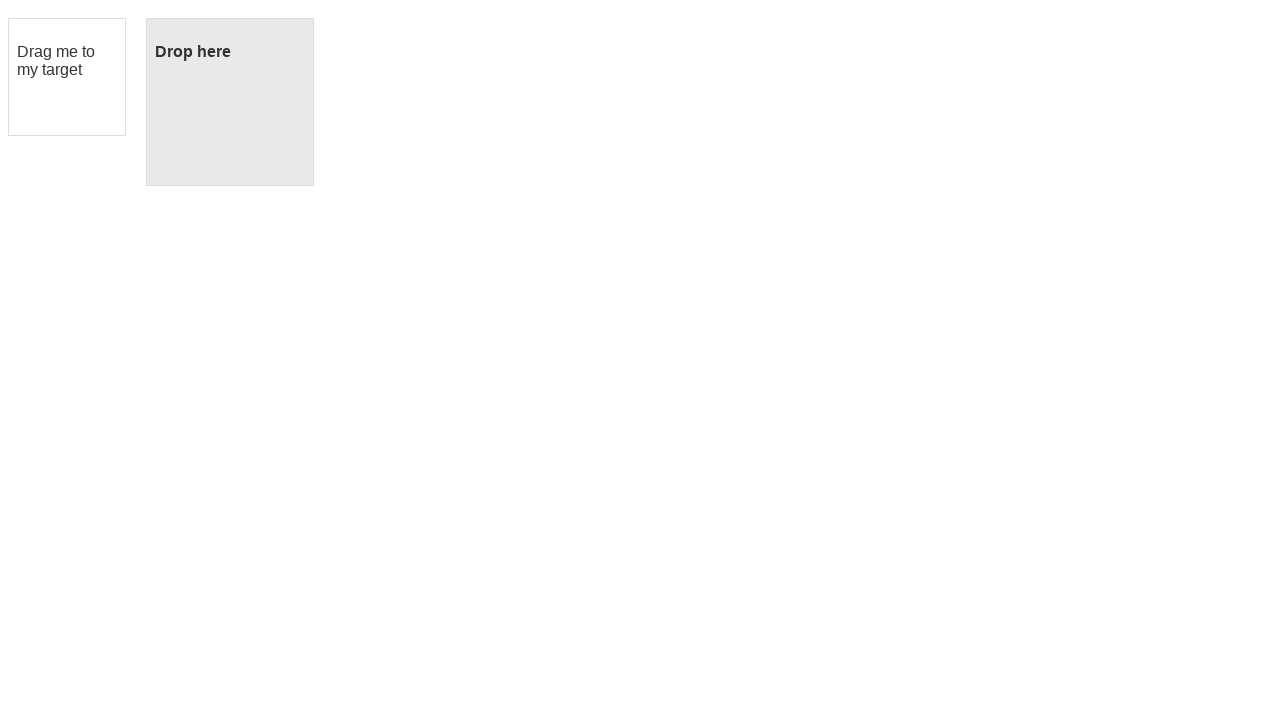

Located droppable target element
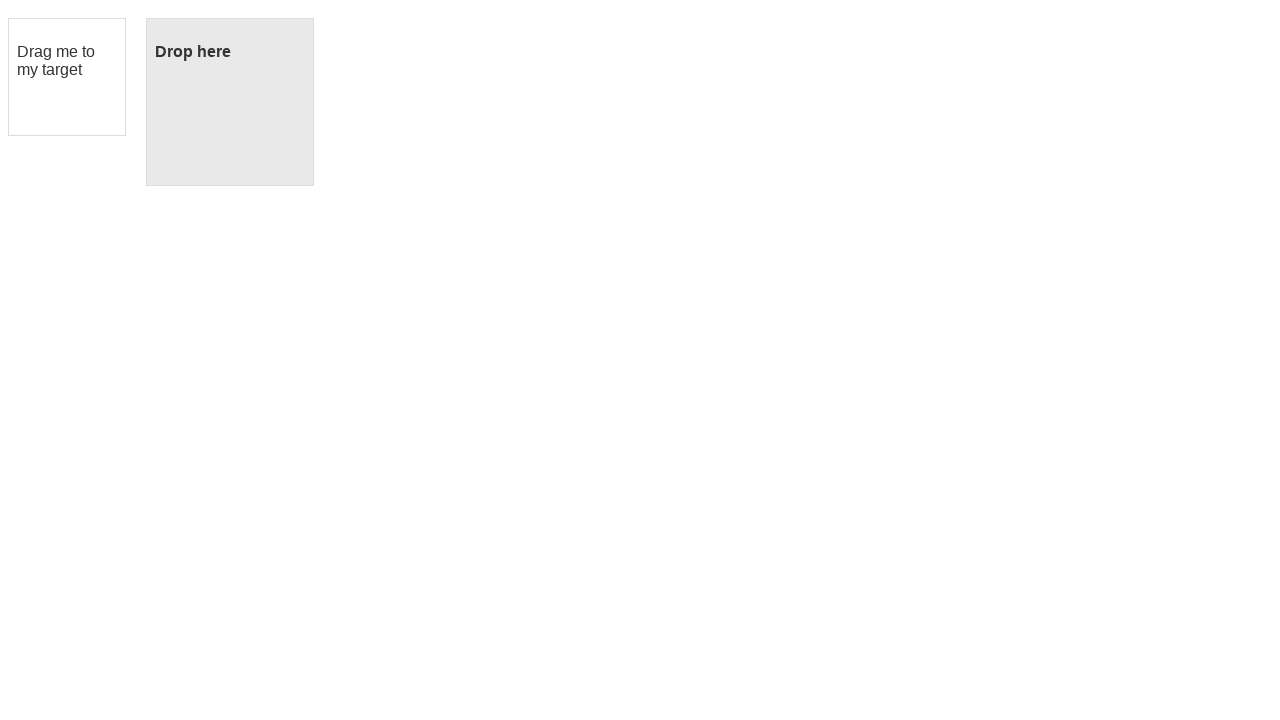

Dragged source element onto target element at (230, 102)
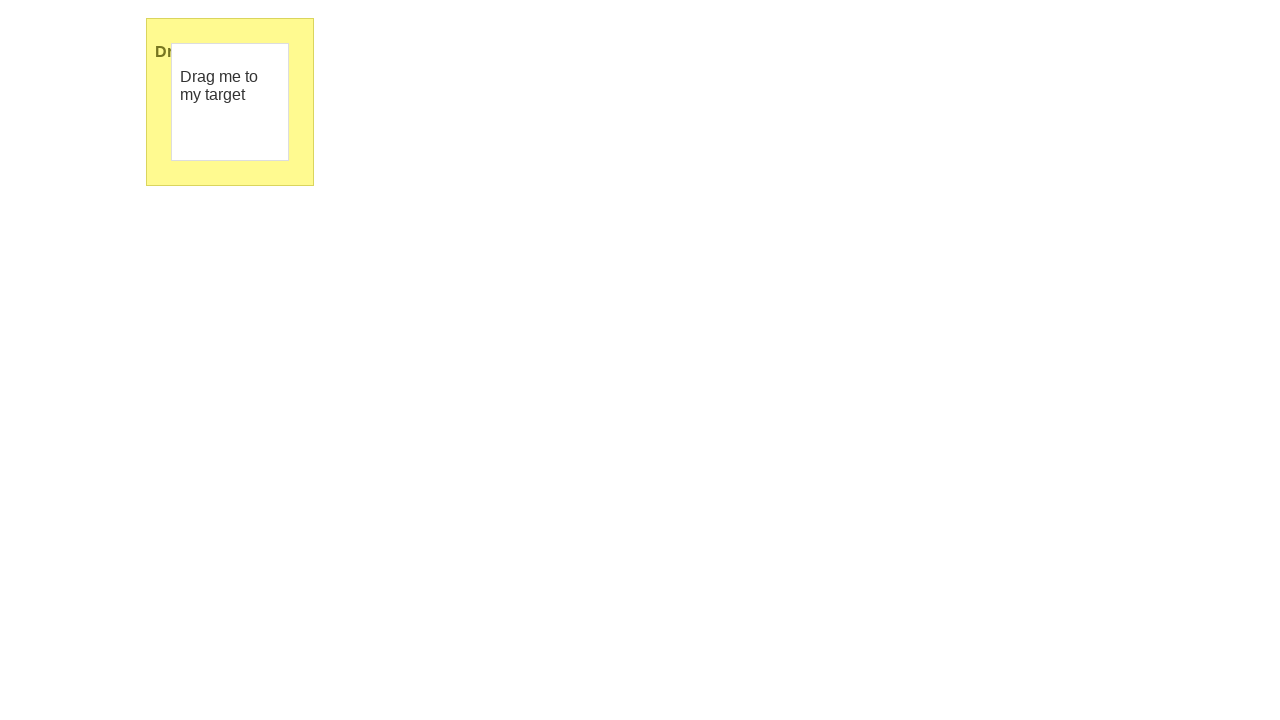

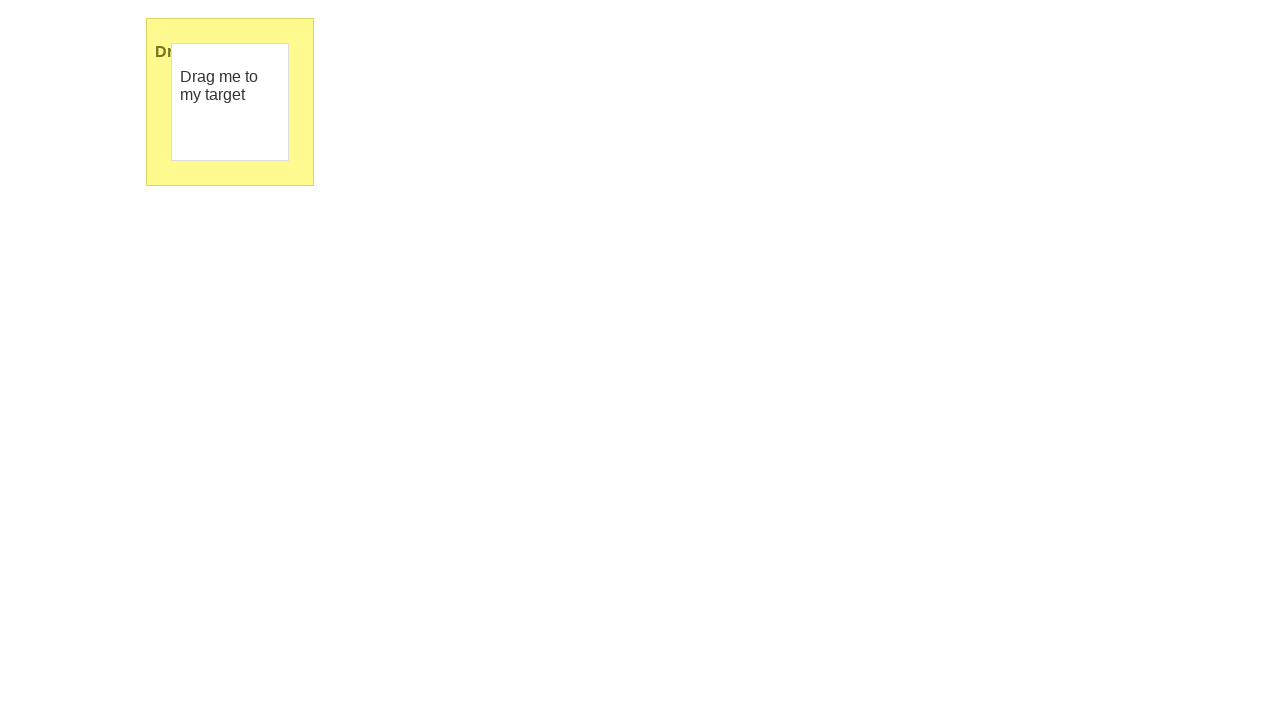